Tests iframe handling by switching to an iframe to read text content, then switching back to the main page to click a checkbox element.

Starting URL: https://rahulshettyacademy.com/AutomationPractice/

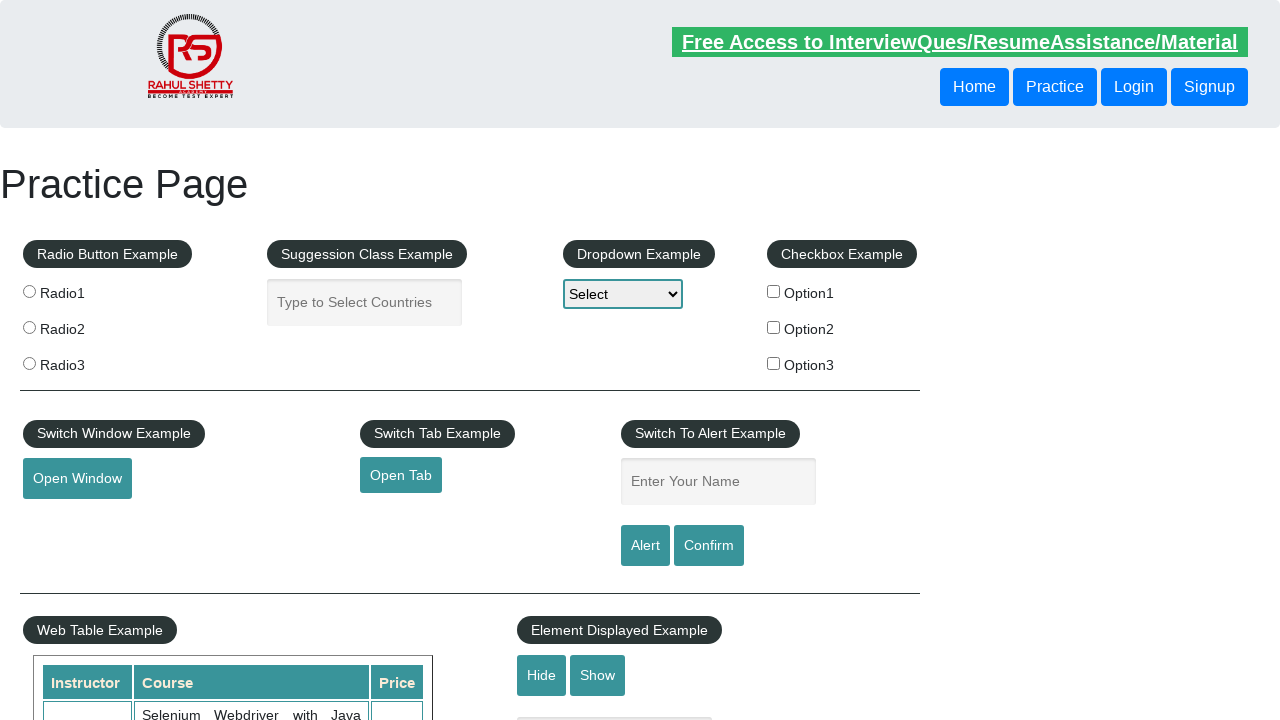

Waited for page to load (1000ms timeout)
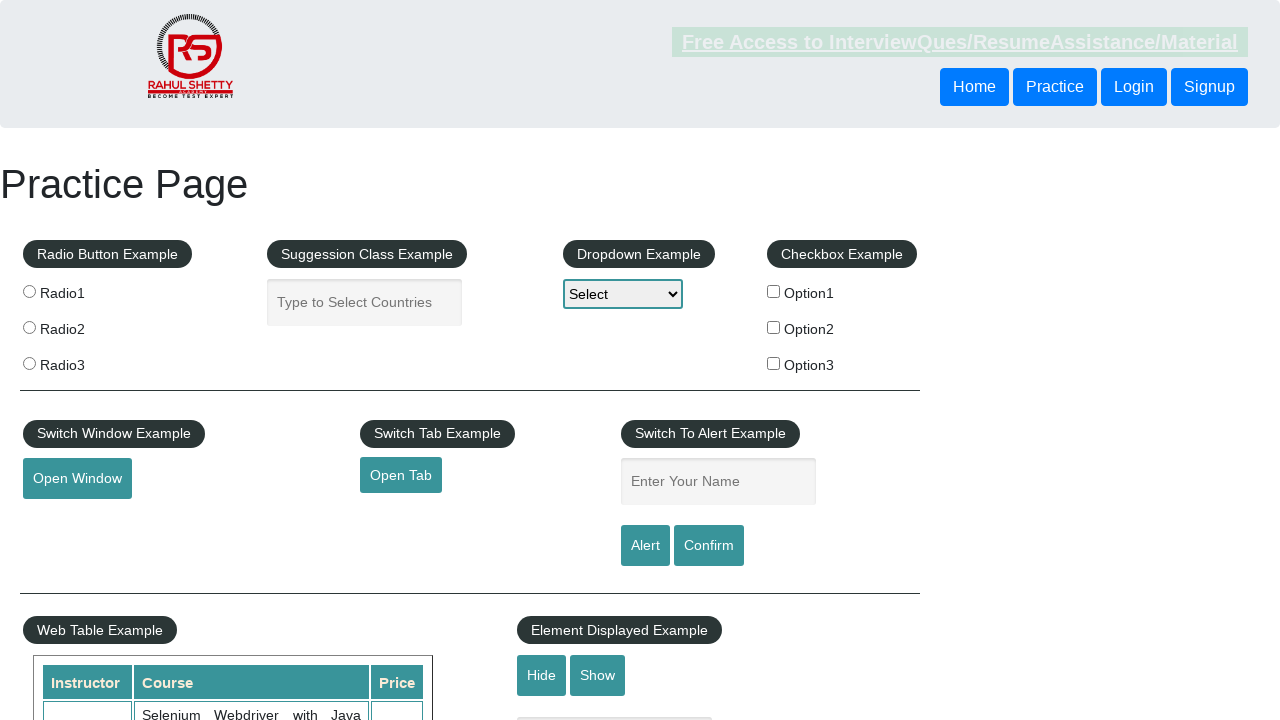

Switched to iframe with name 'iframe-name'
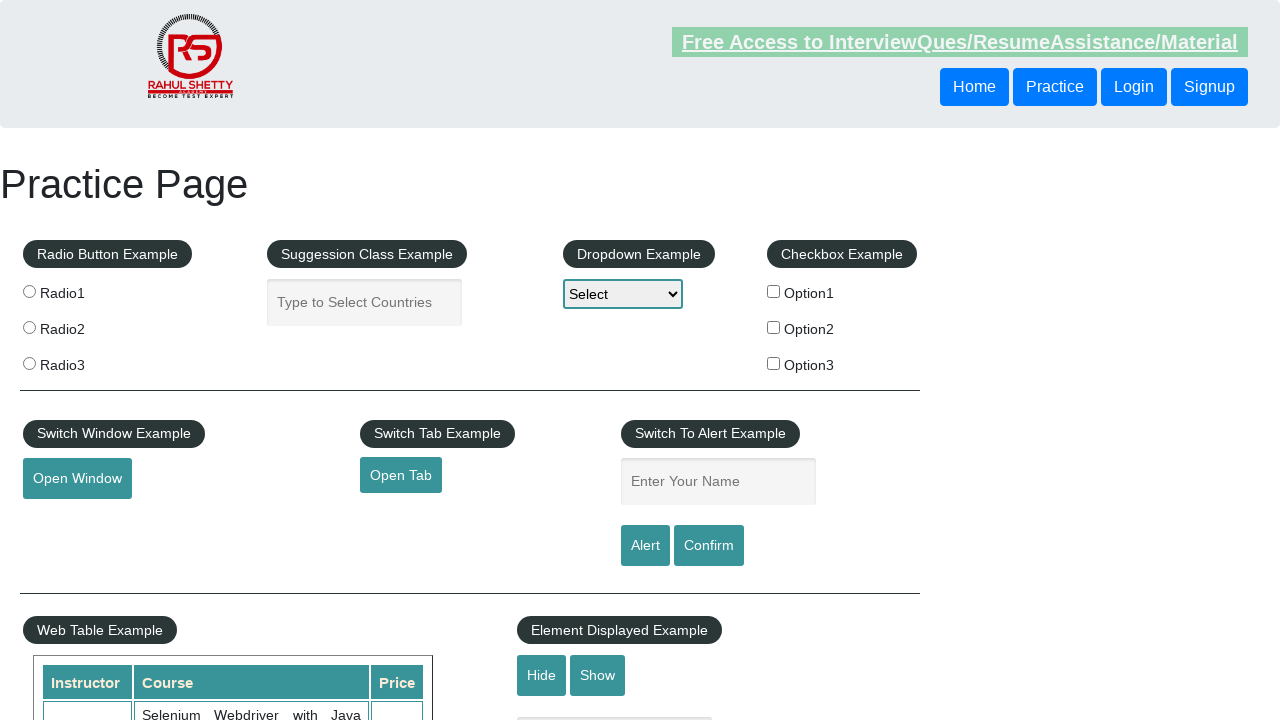

Located text element inside iframe
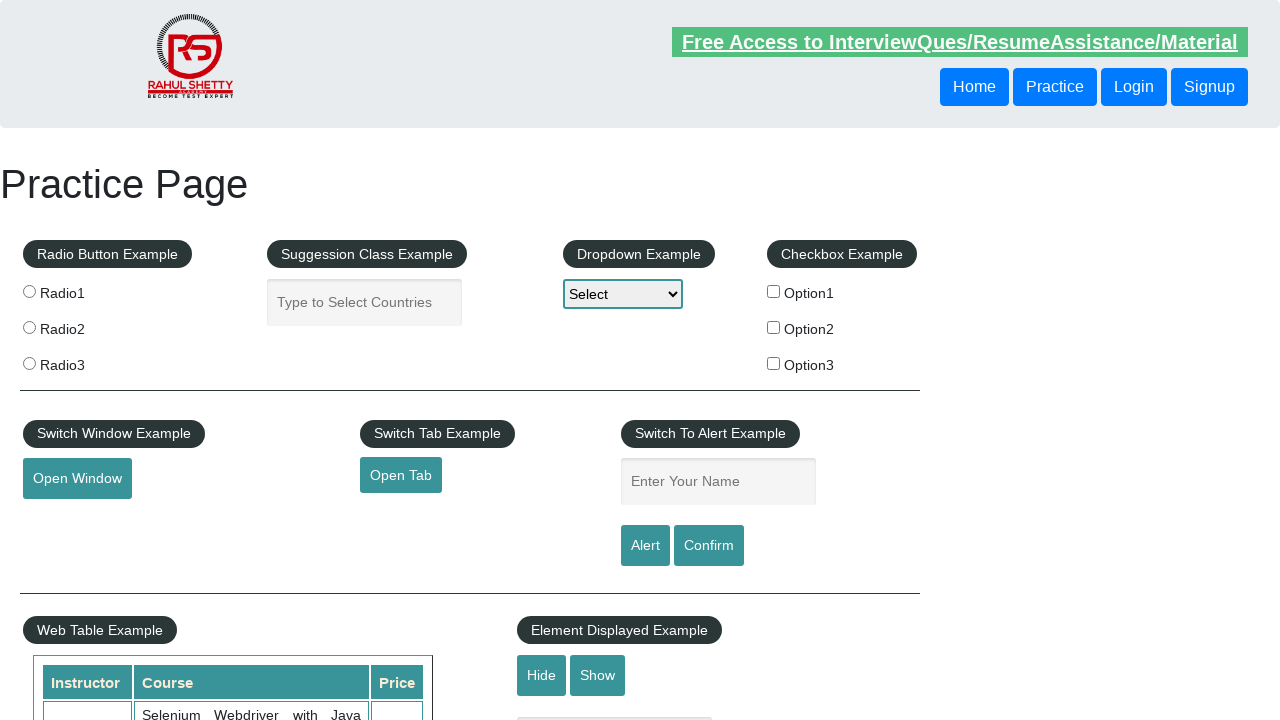

Text element in iframe became visible
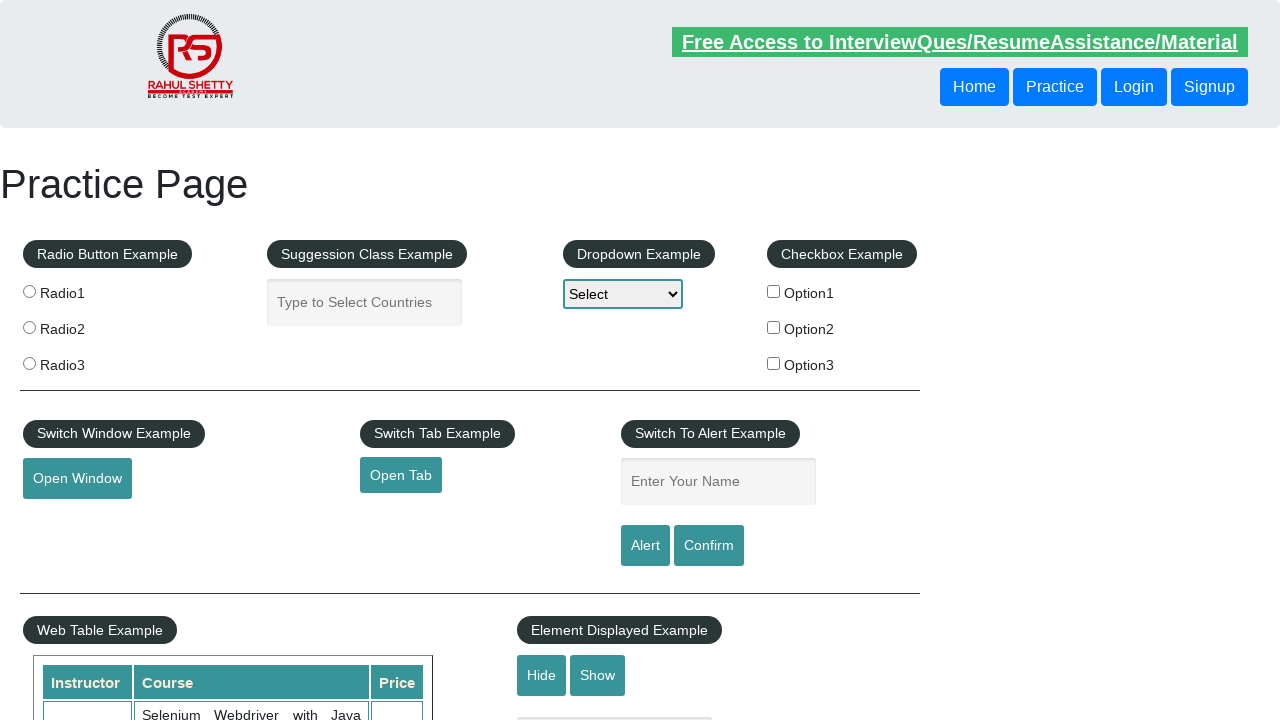

Retrieved text content from iframe element: ' Learn Earn & Shine'
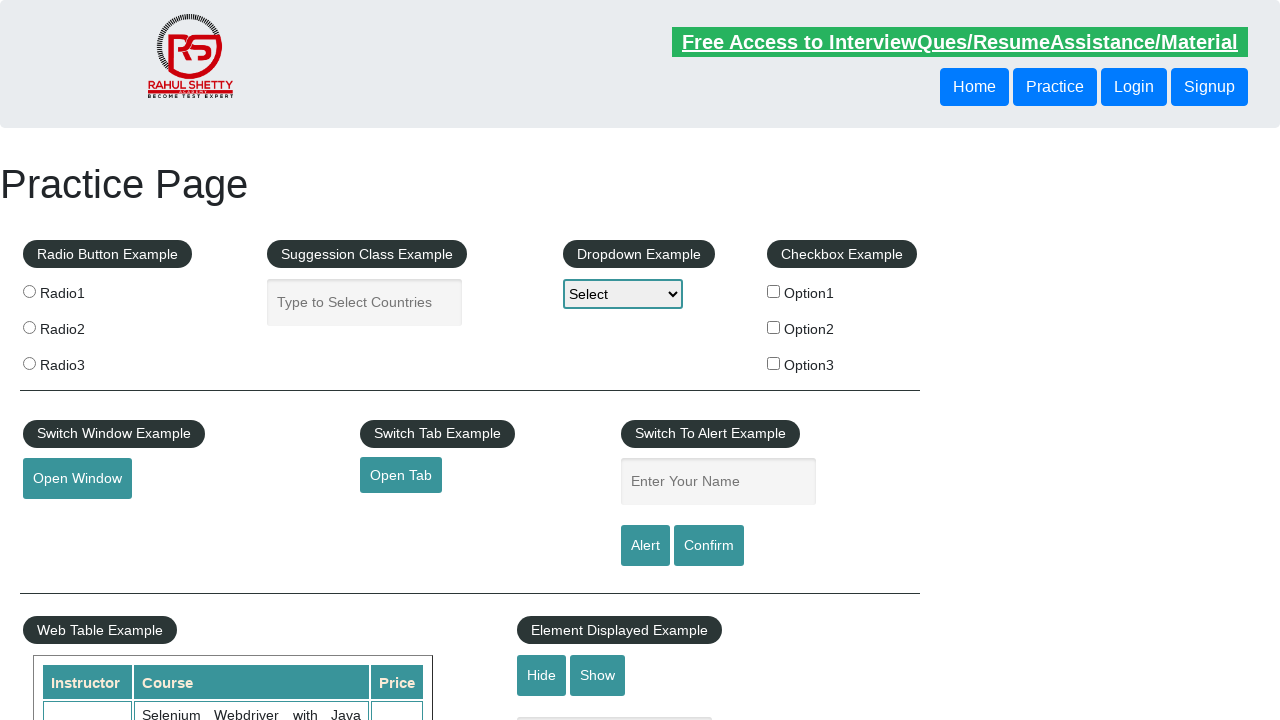

Clicked checkbox element with id 'checkBoxOption2' on main page at (774, 327) on #checkBoxOption2
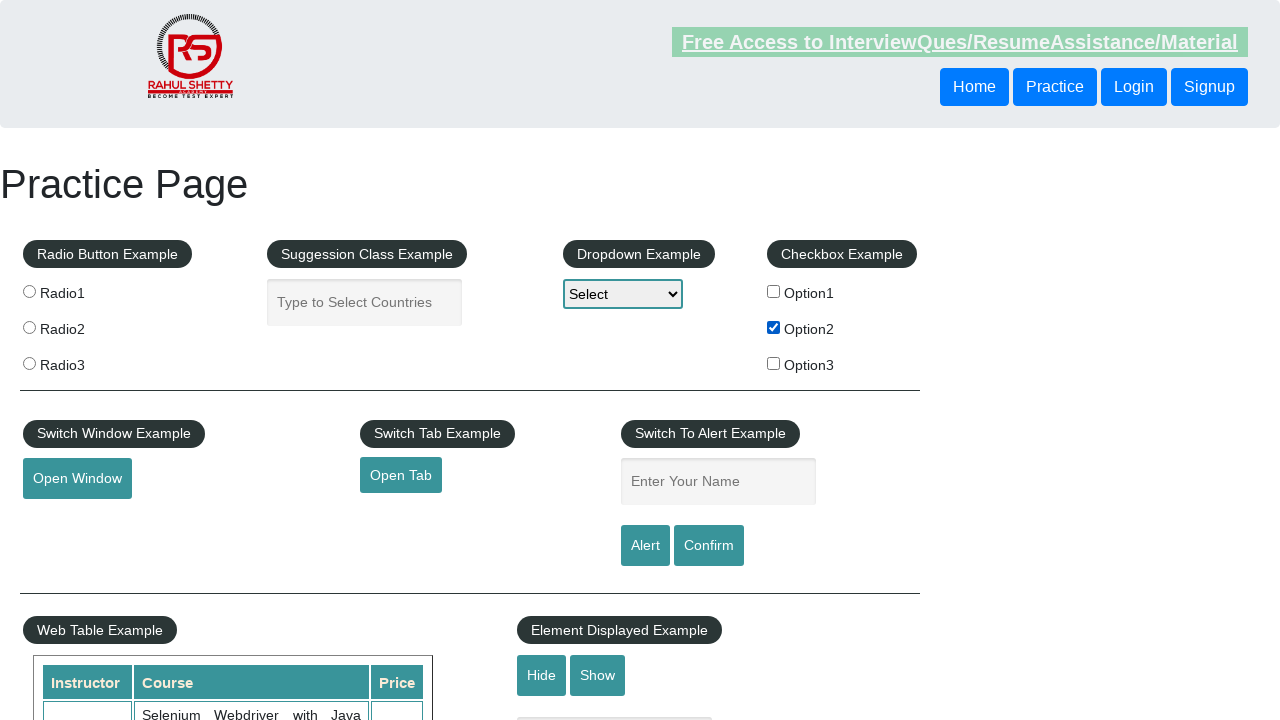

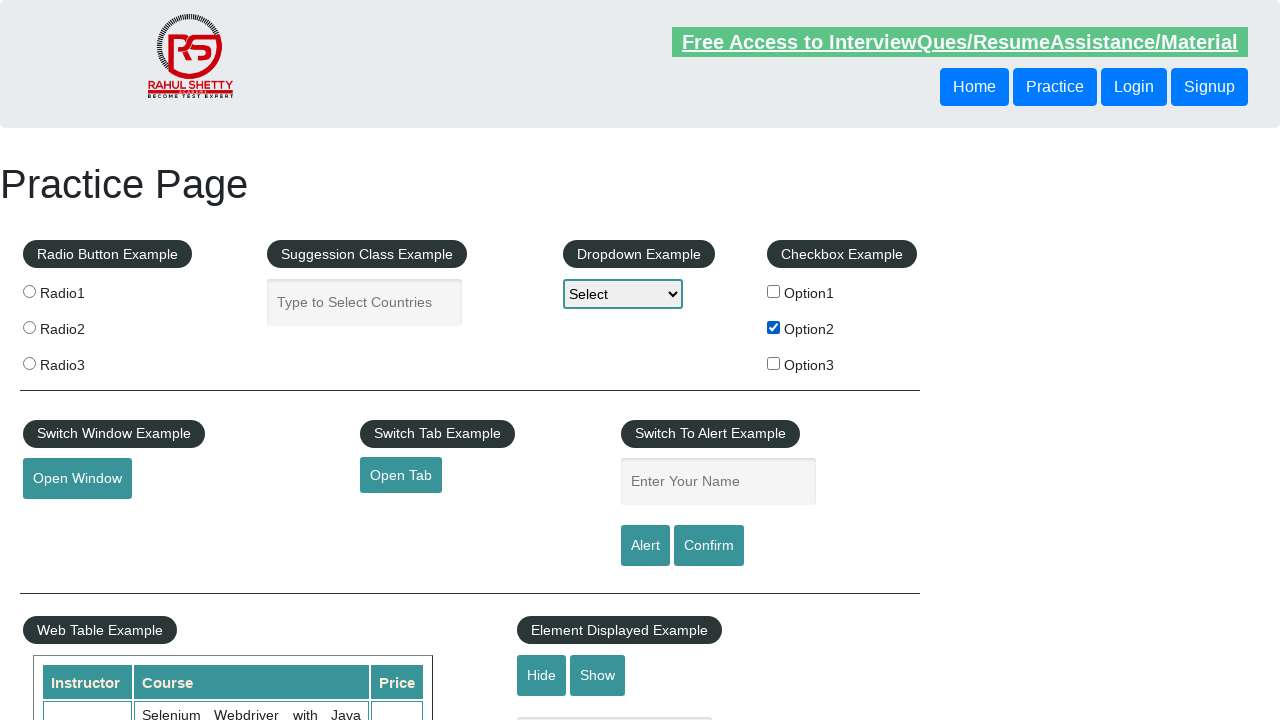